Tests calculator decimal multiplication by clicking 0.5 * 3 and verifying the result equals 1.5

Starting URL: https://testpages.eviltester.com/styled/apps/calculator.html

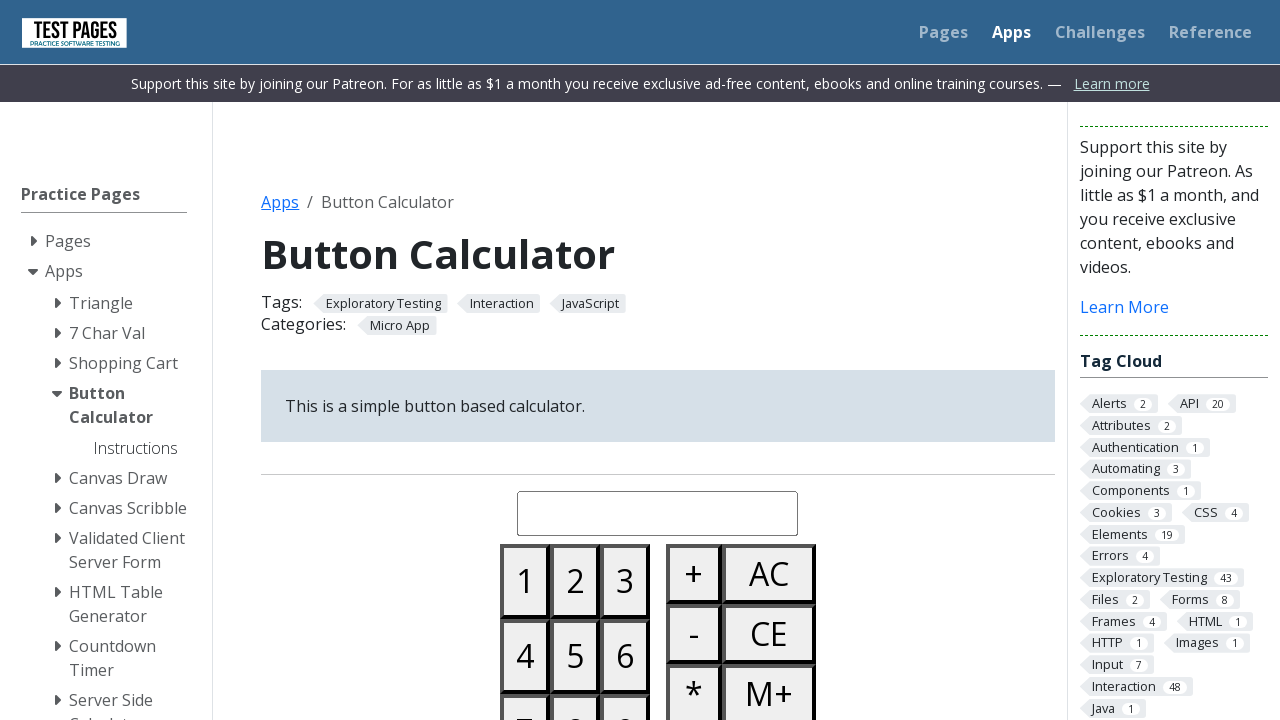

Clicked button 0 at (525, 360) on #button00
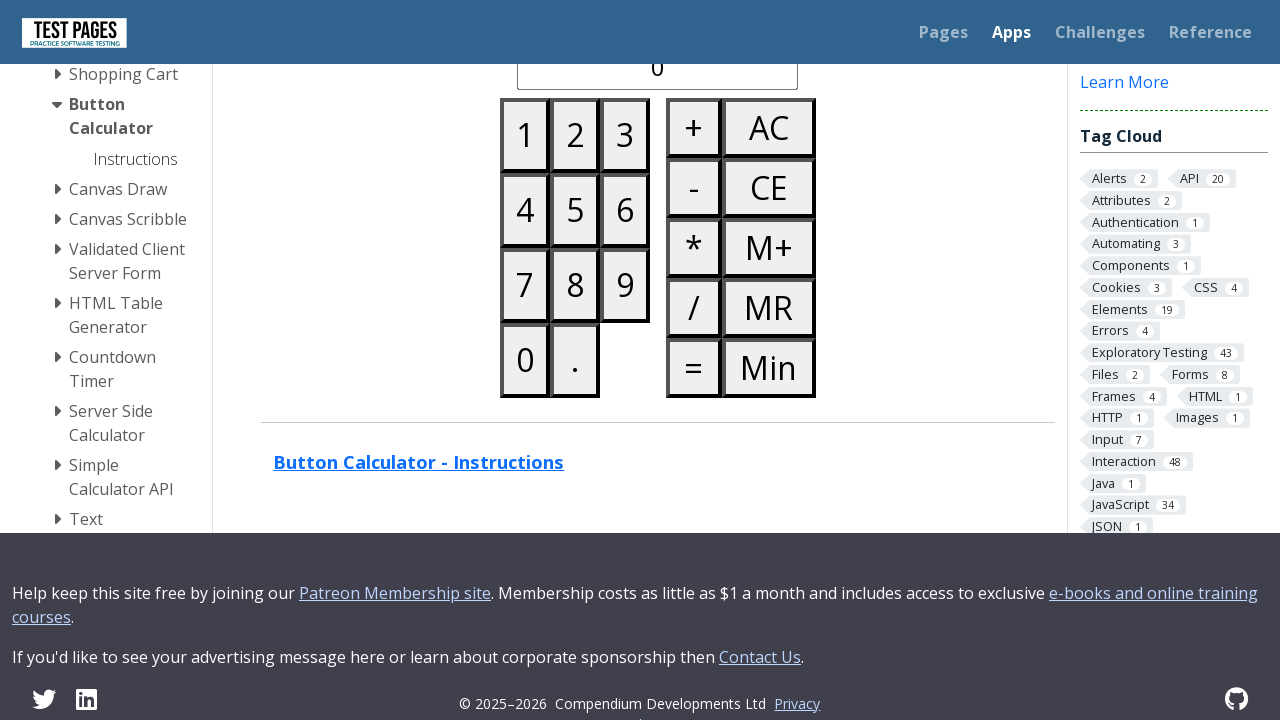

Clicked decimal point button at (575, 360) on #buttondot
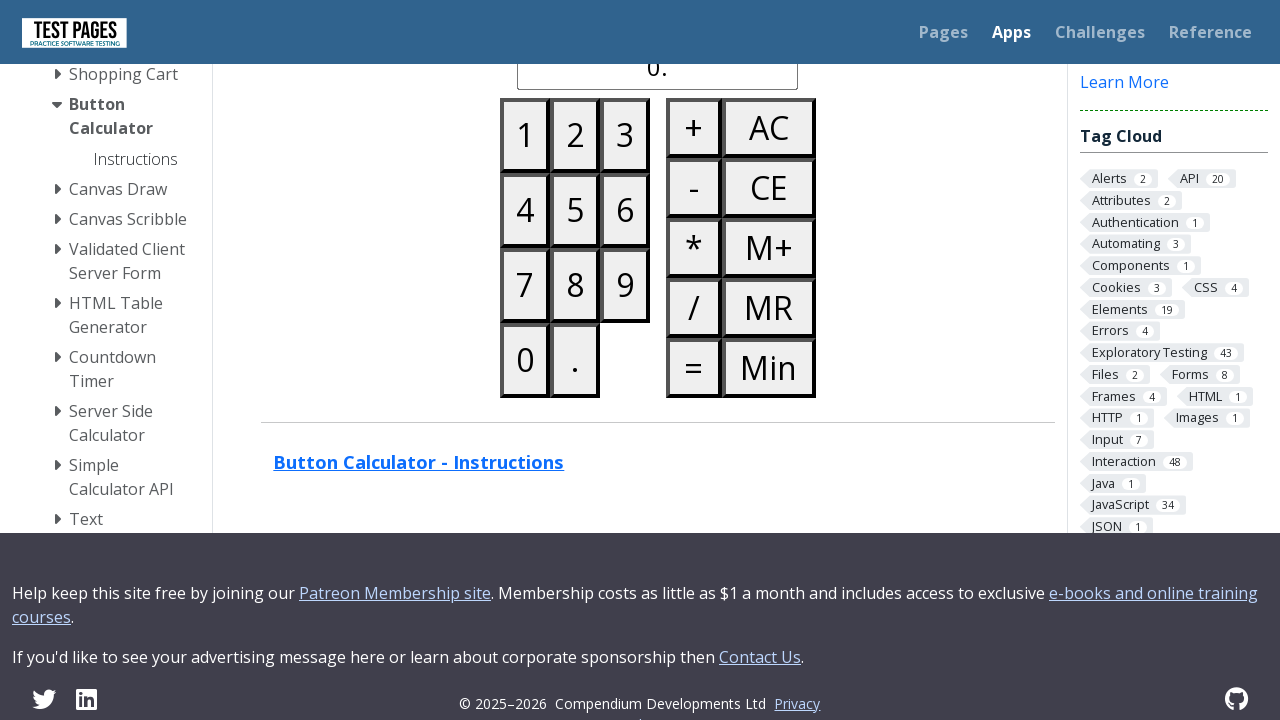

Clicked button 5 at (575, 210) on #button05
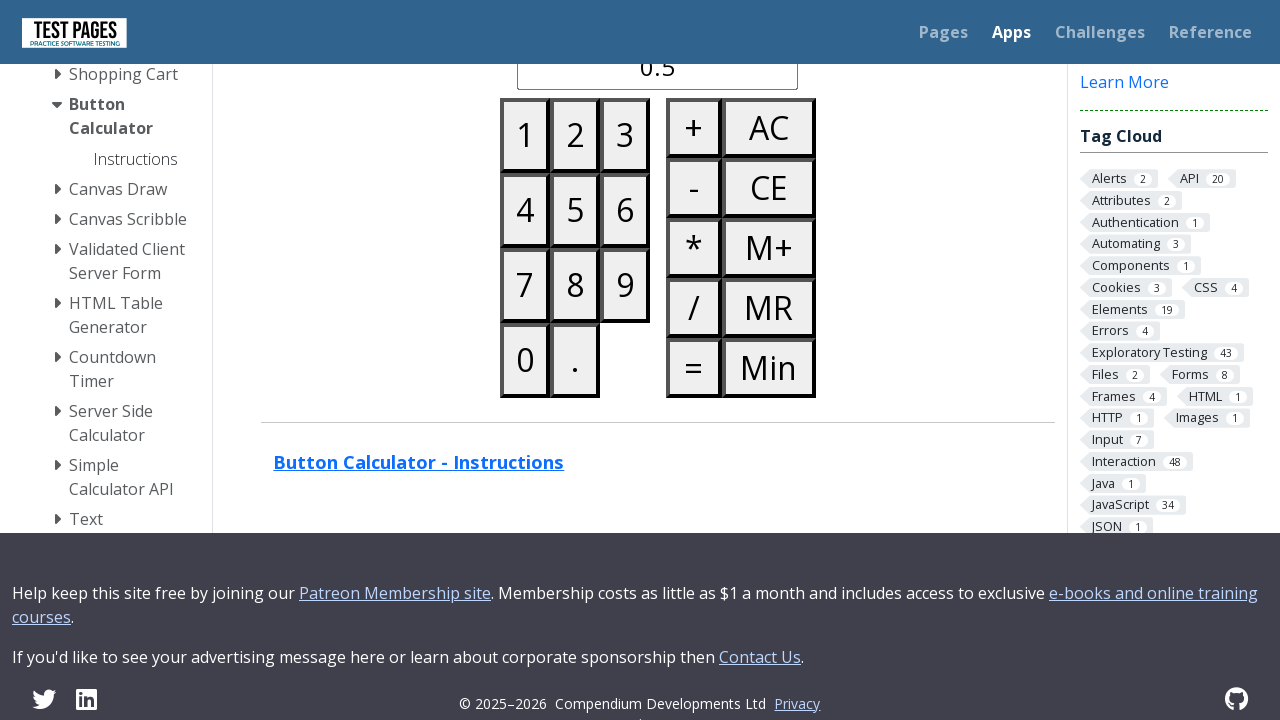

Clicked multiply button at (694, 248) on #buttonmultiply
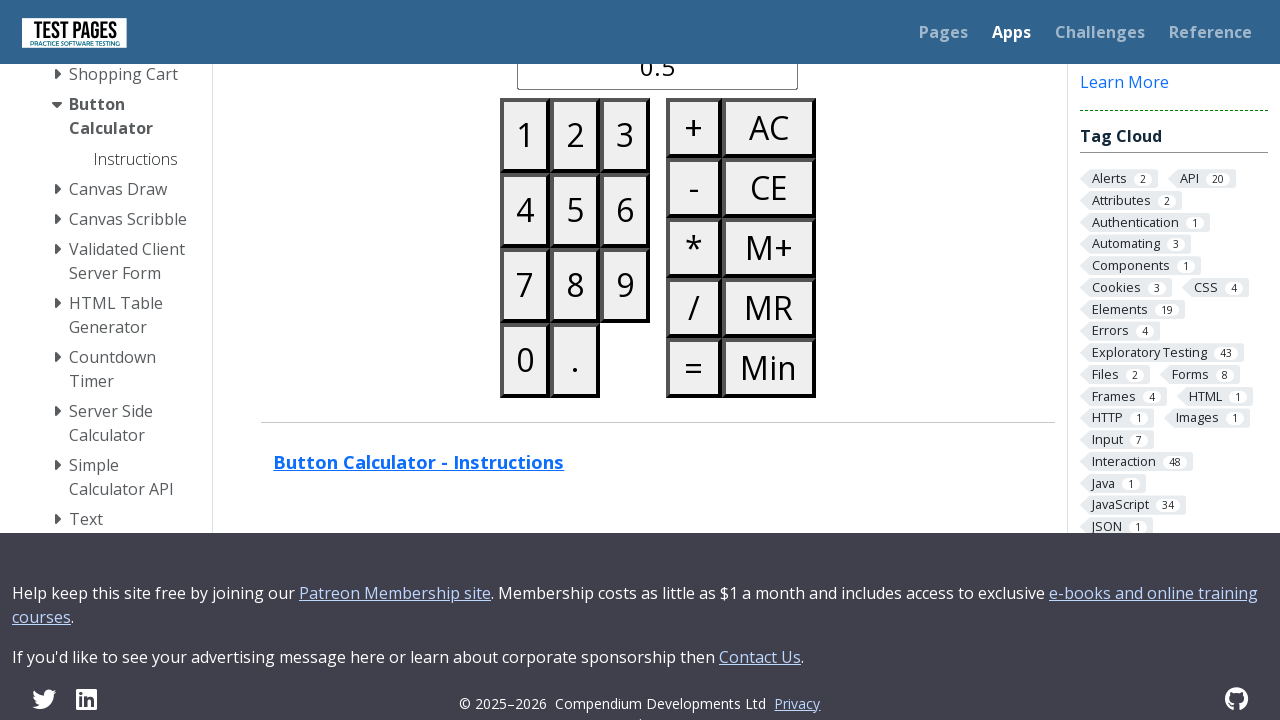

Clicked button 3 at (625, 135) on #button03
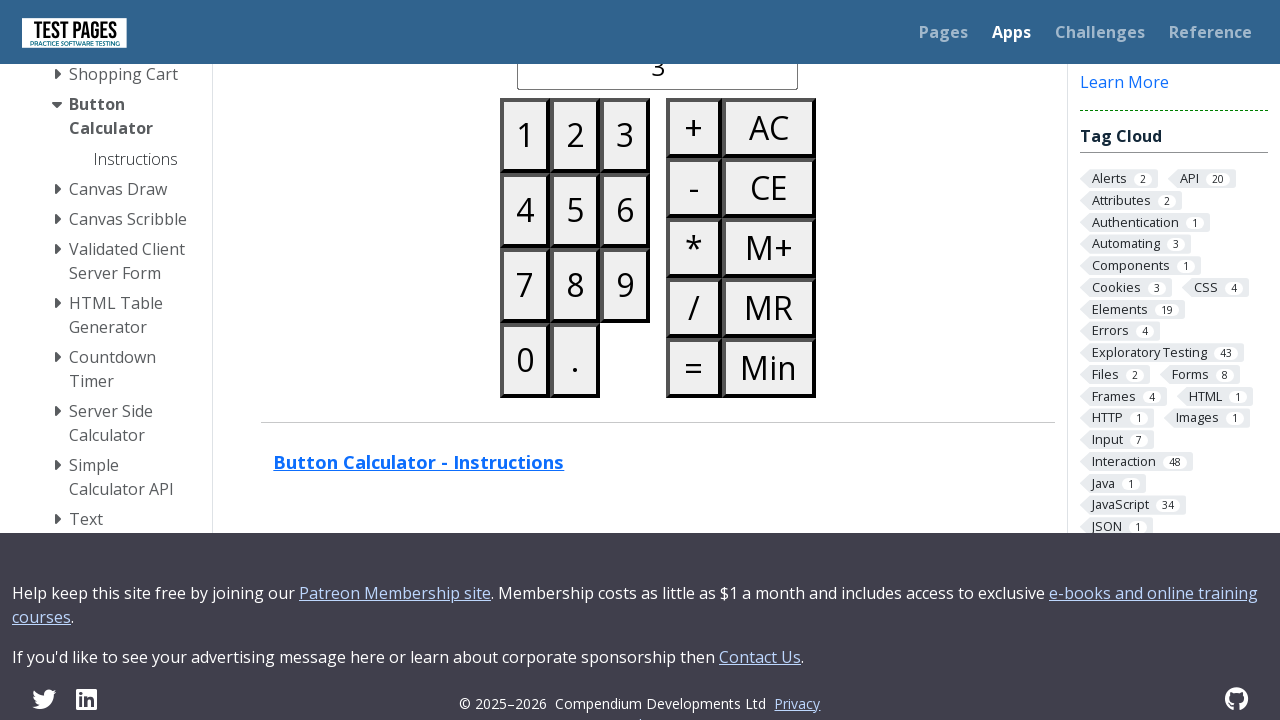

Clicked equals button to calculate result at (694, 368) on #buttonequals
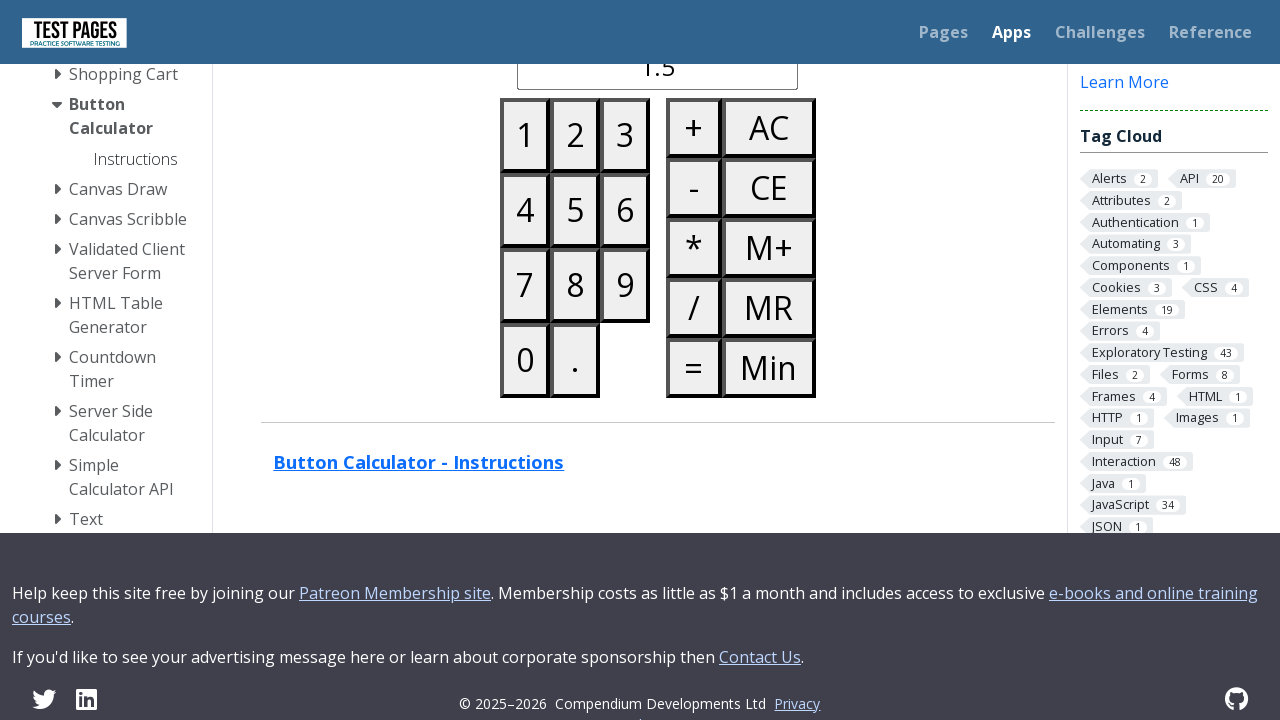

Result display element loaded
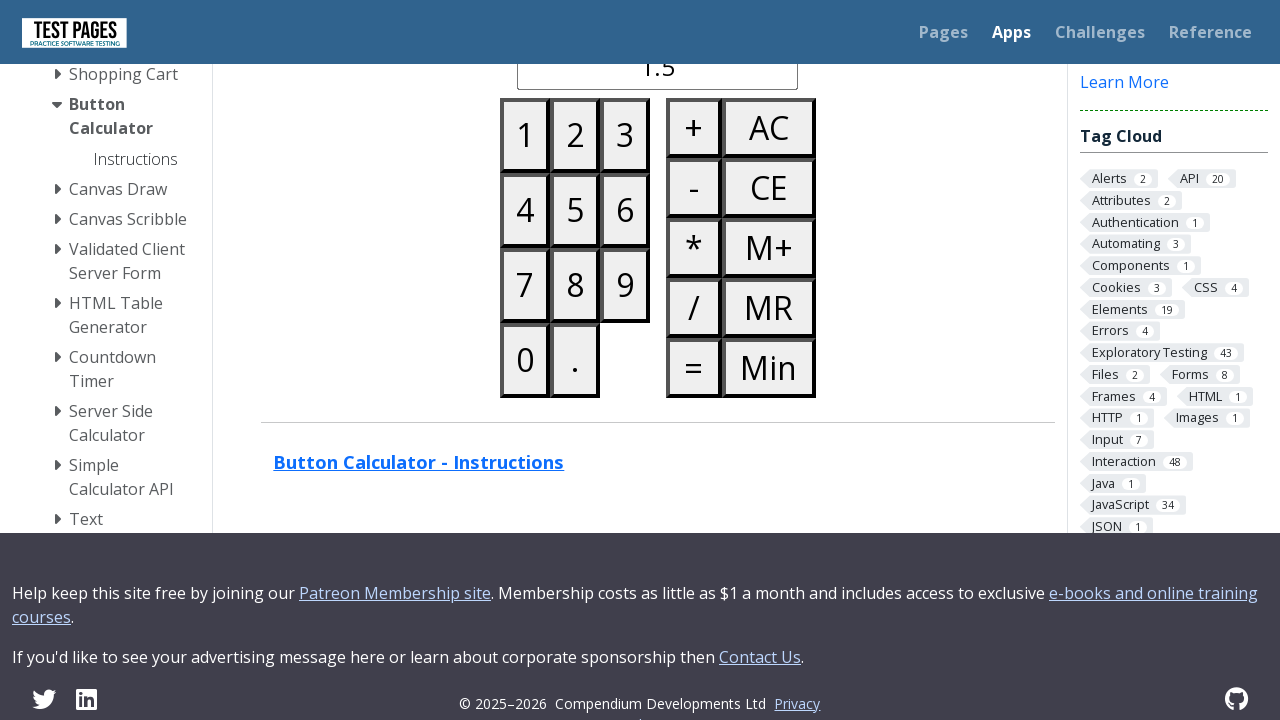

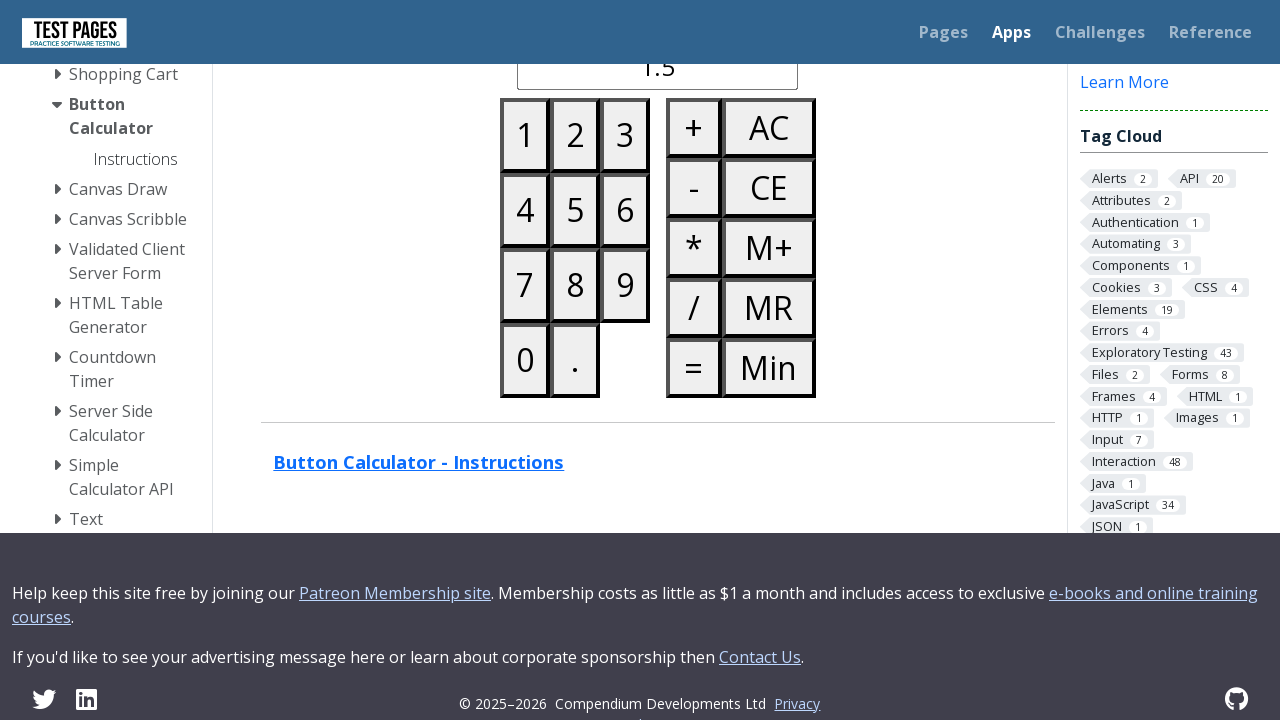